Tests text input functionality by entering text into an input field and clicking a button that updates its label to match the entered text

Starting URL: http://uitestingplayground.com/textinput

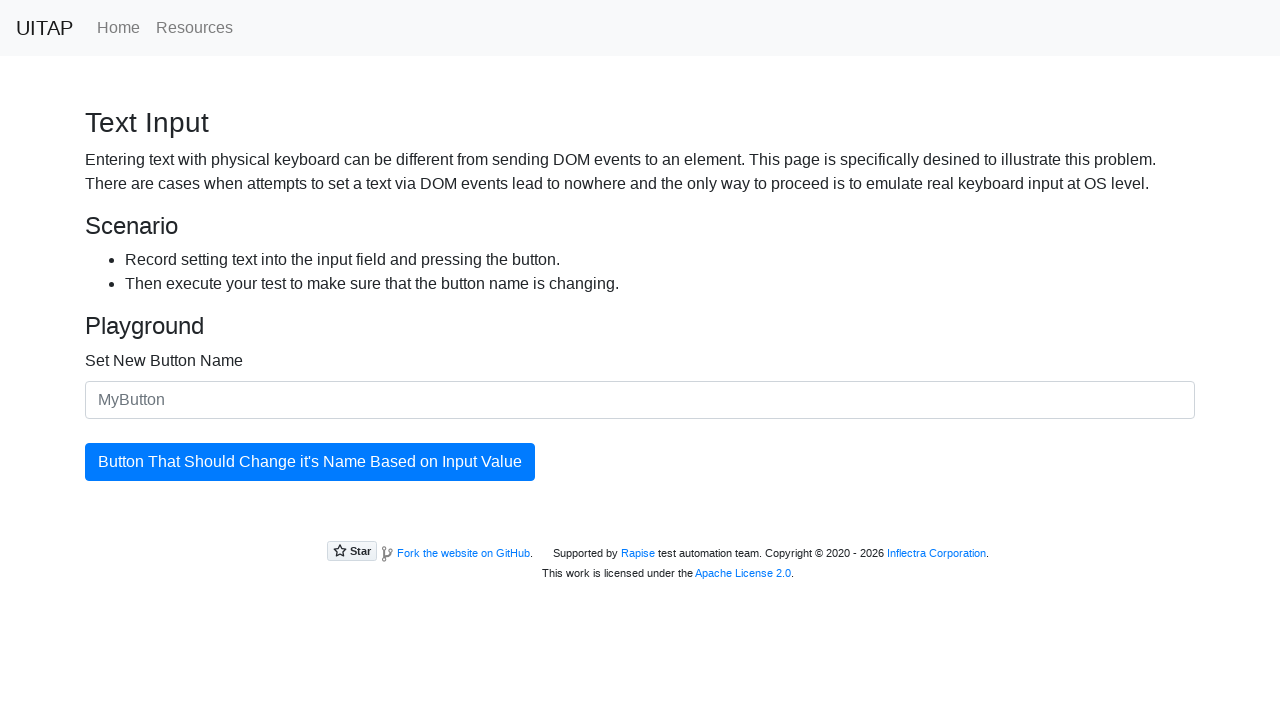

Filled text input field with 'SkyPro' on #newButtonName
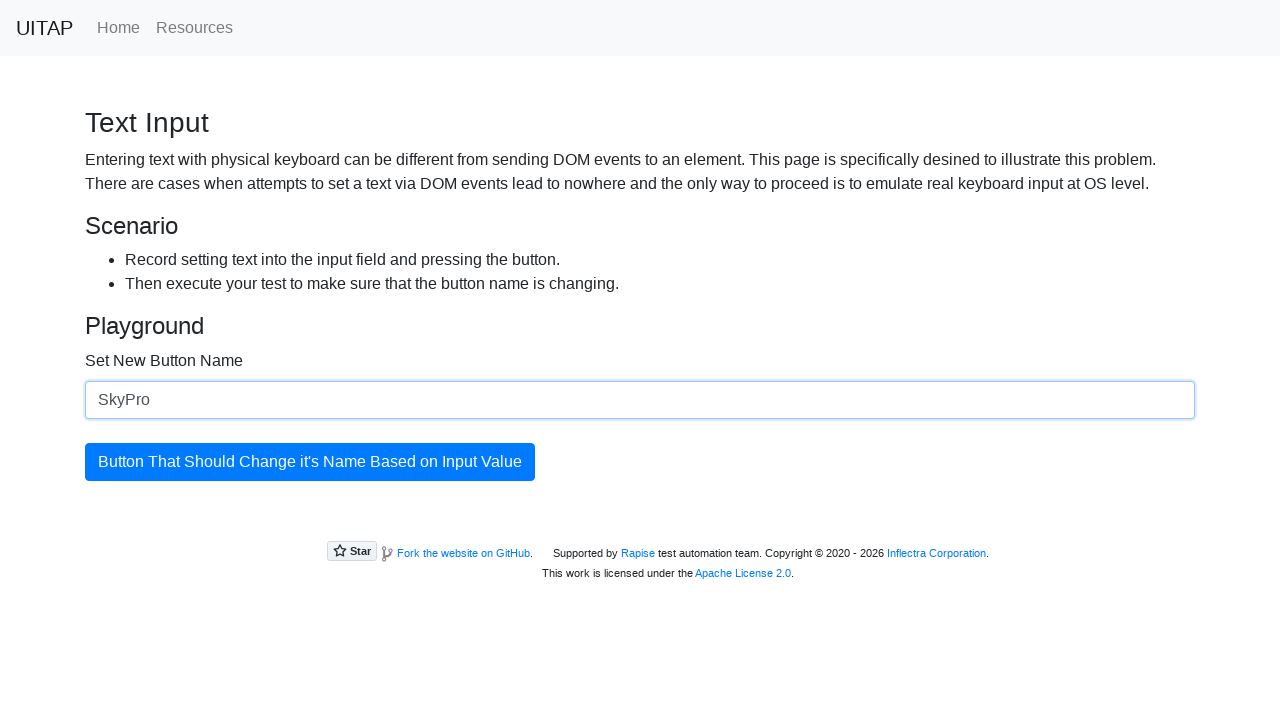

Clicked the button to update its label at (310, 462) on #updatingButton
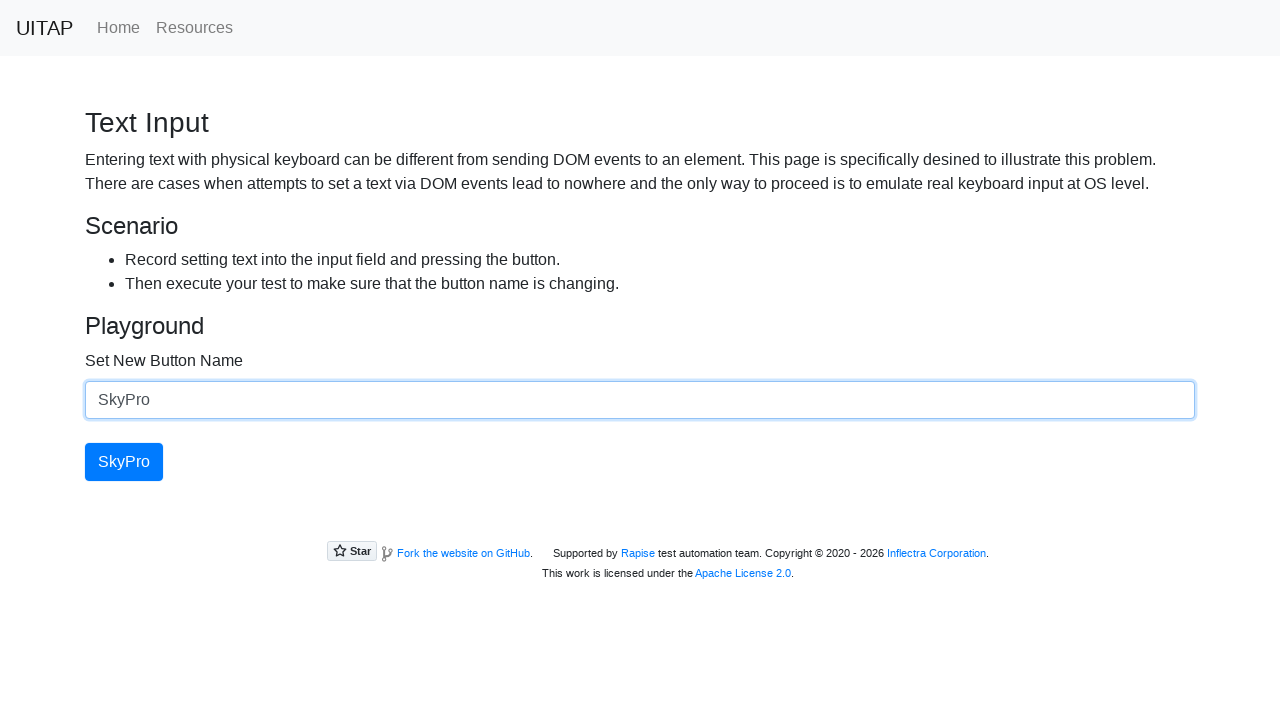

Button label updated and is visible
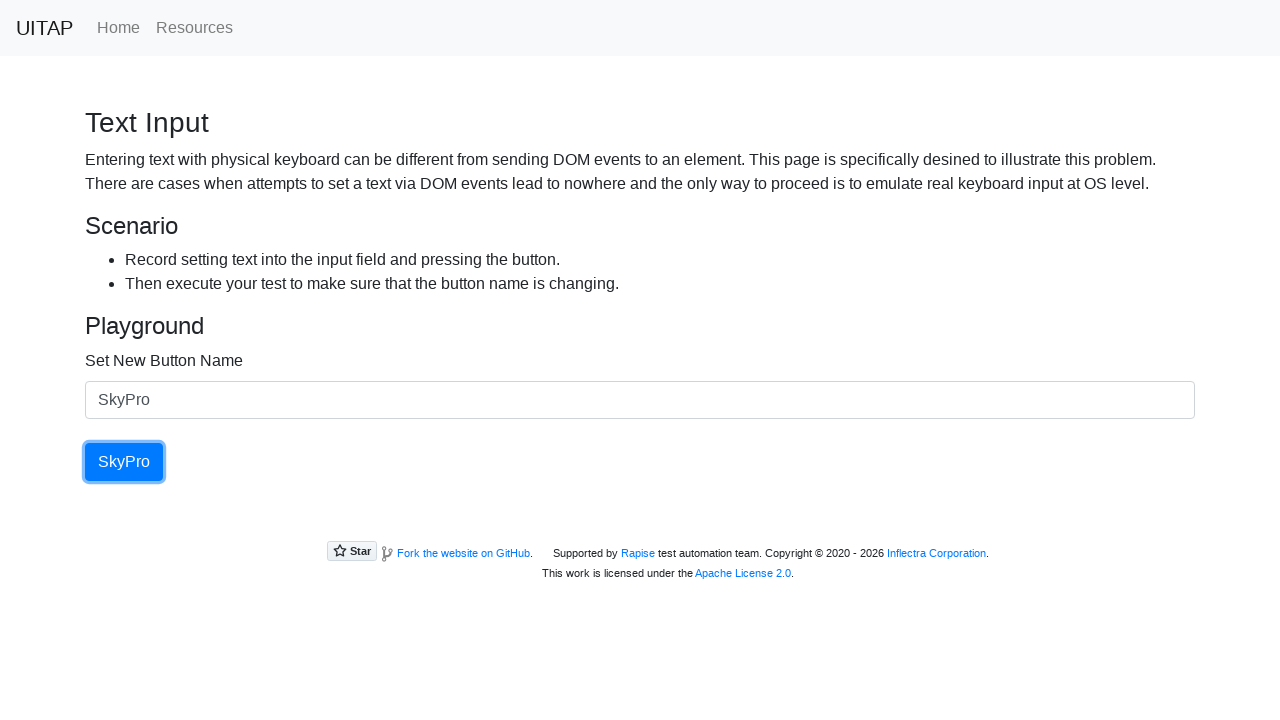

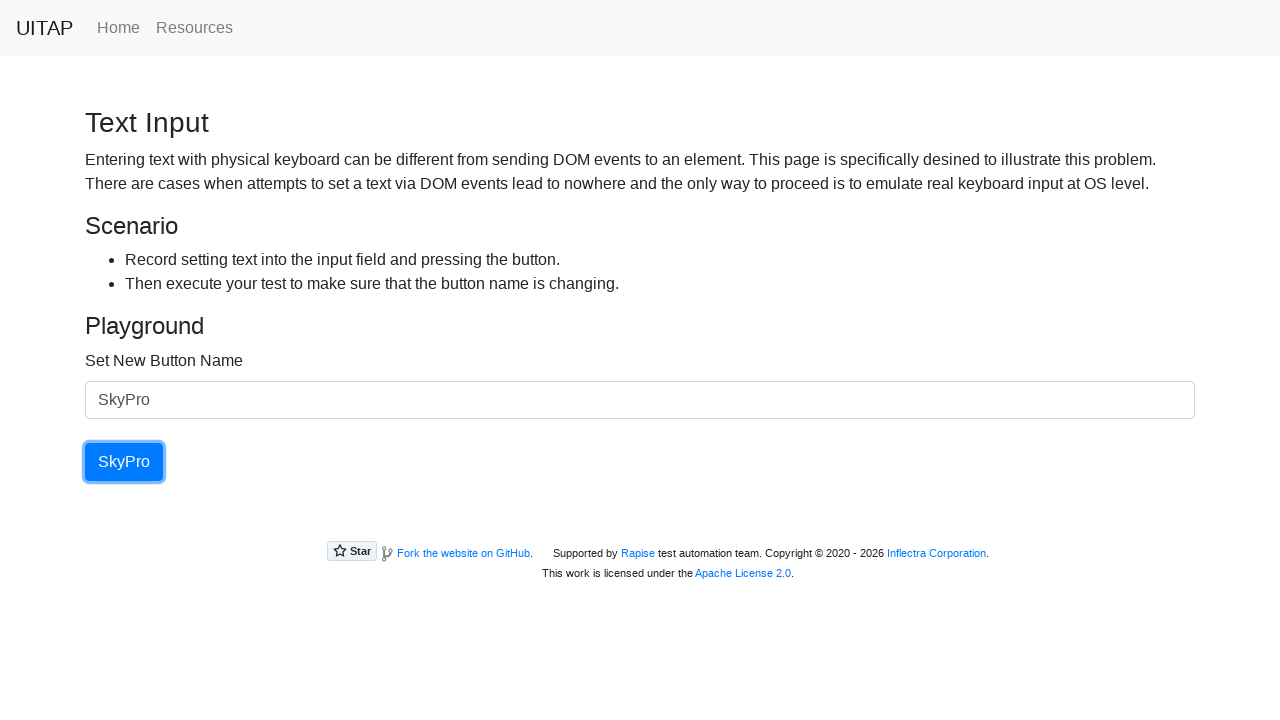